Tests radio button click functionality by clicking on two different radio buttons on a practice website

Starting URL: https://omayo.blogspot.com

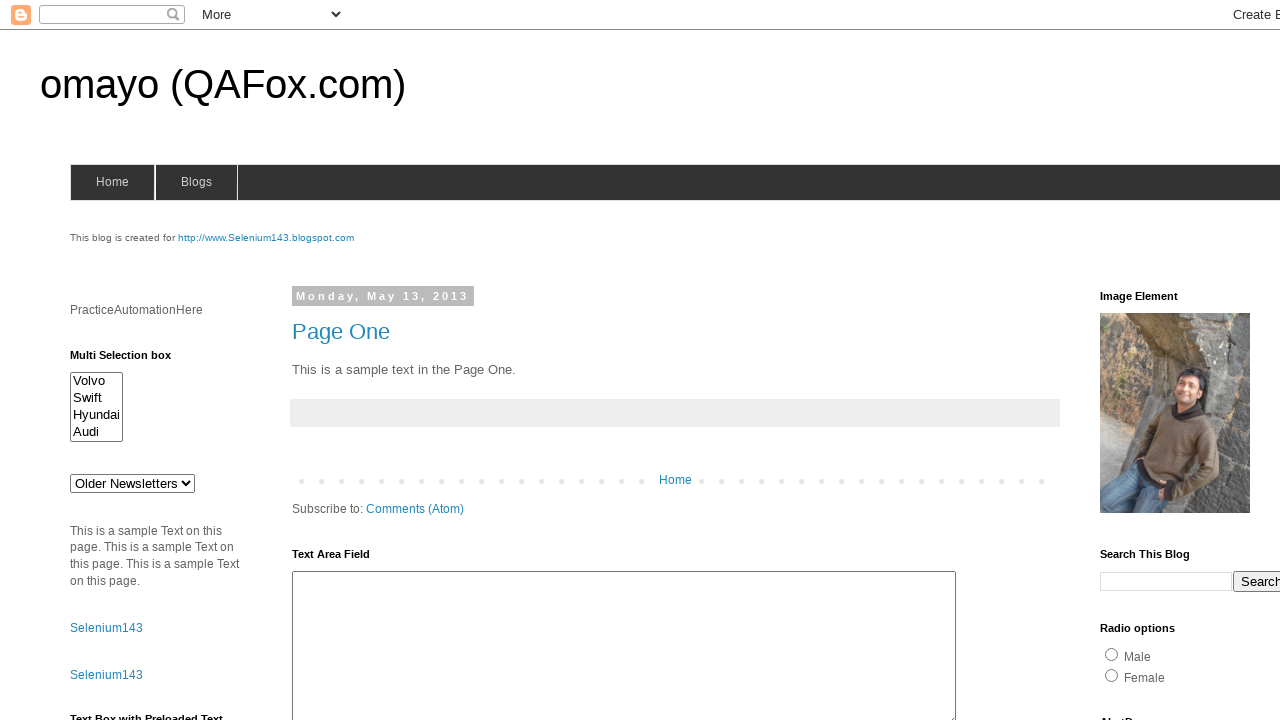

Clicked first radio button at (1112, 654) on #radio1
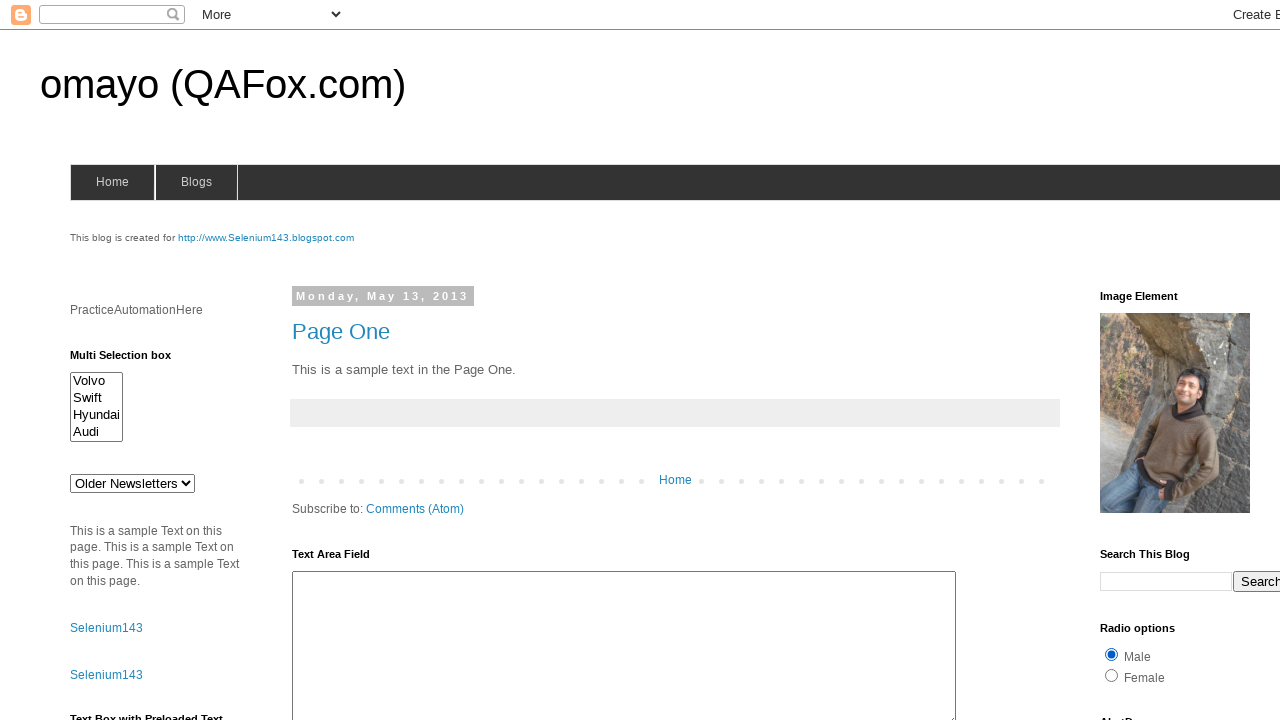

Waited 1000ms for UI update
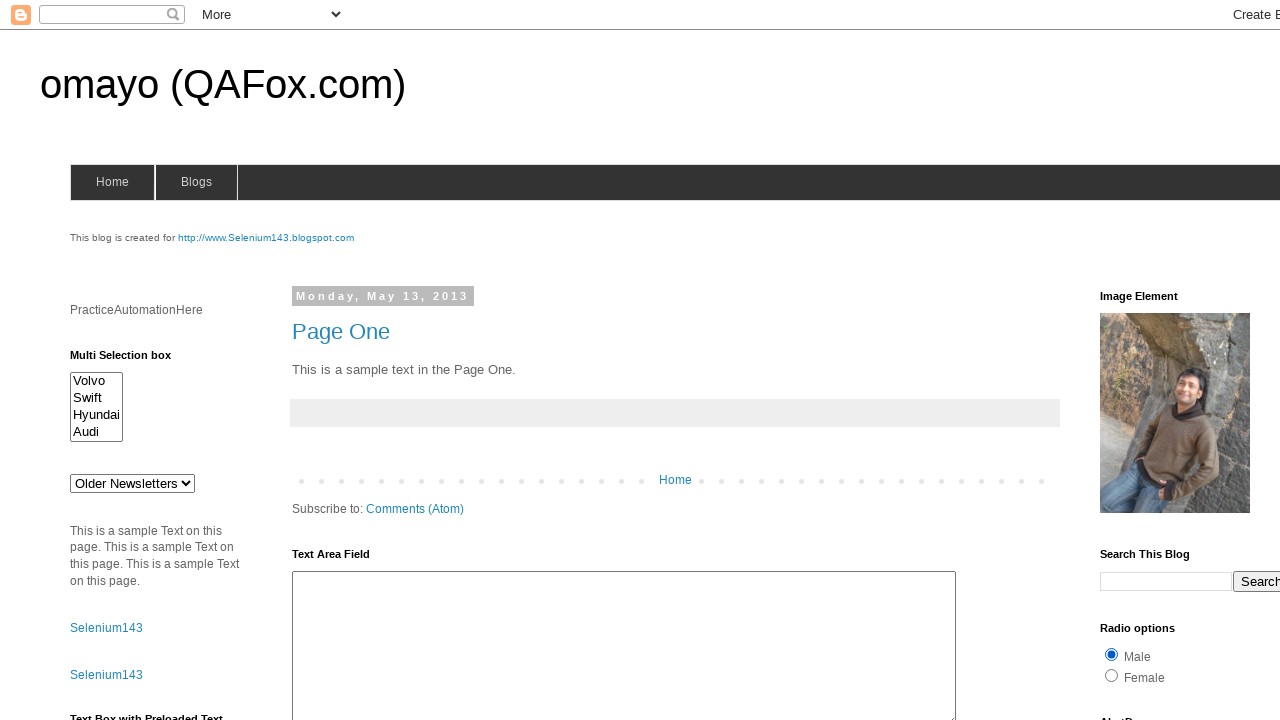

Clicked second radio button at (1112, 675) on #radio2
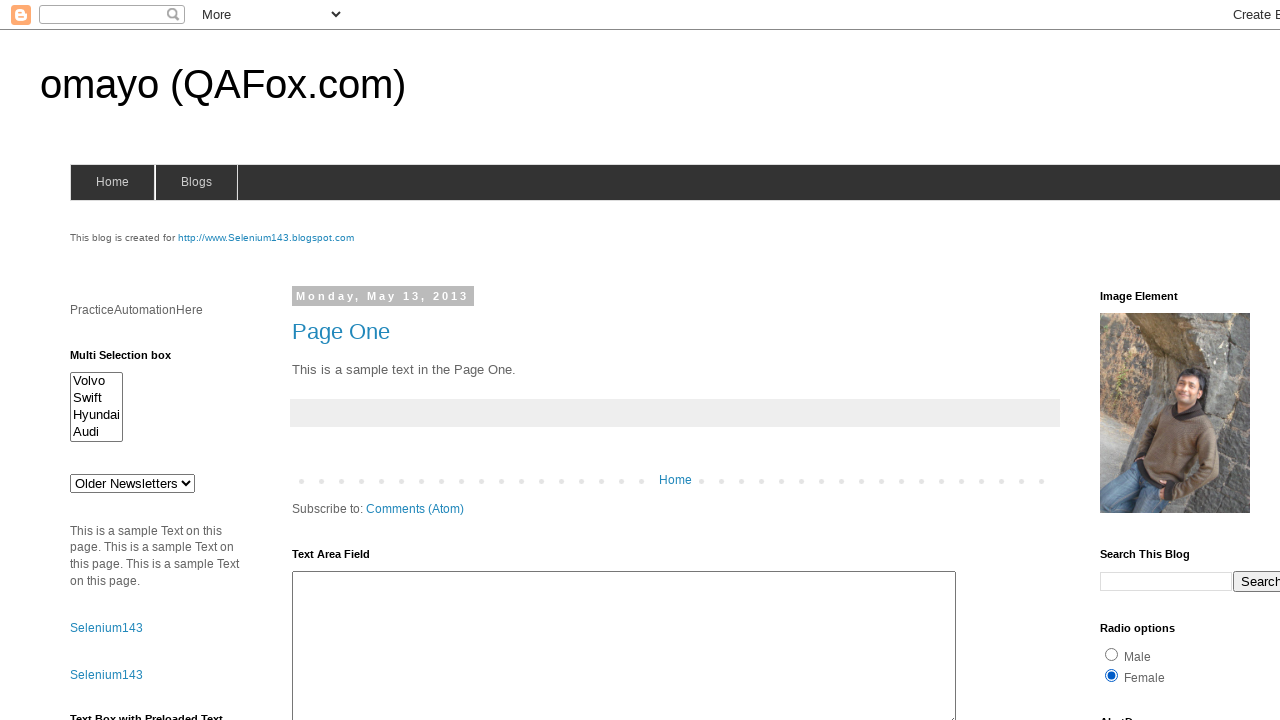

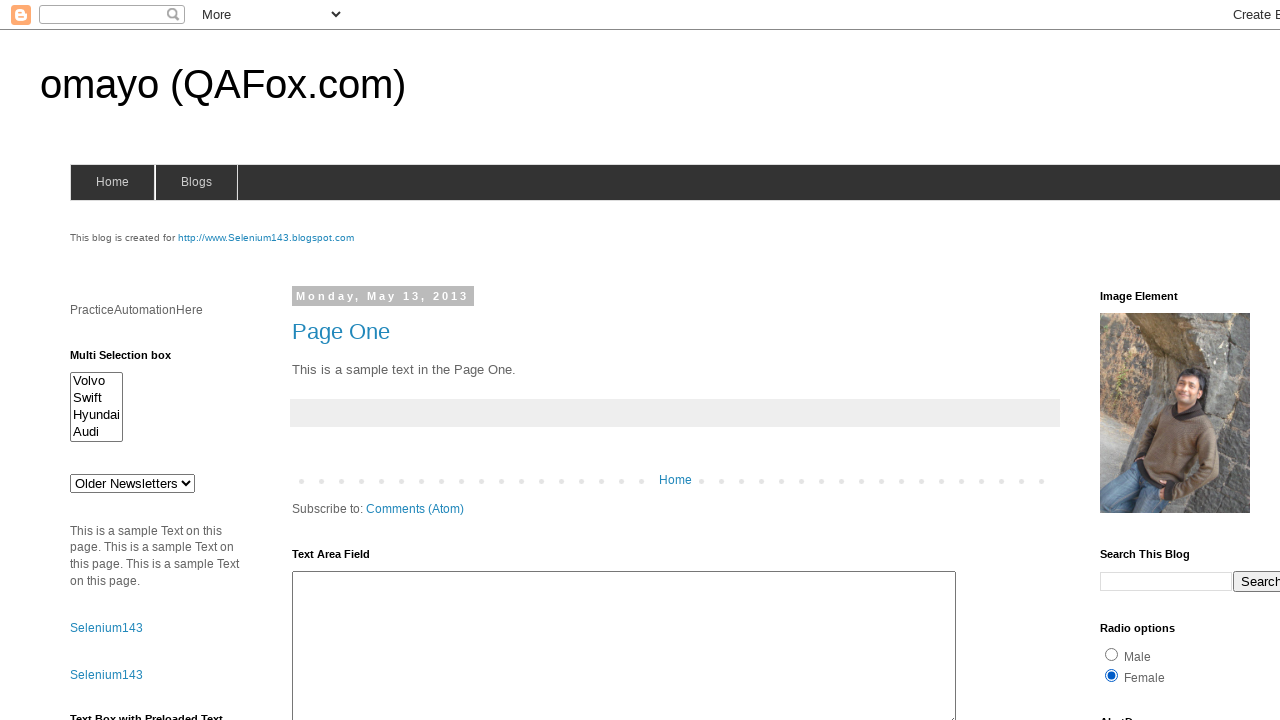